Navigates to Binance BTC/USDT trading page and verifies that the price element loads successfully.

Starting URL: https://www.binance.com/en/trade/btc_usdt

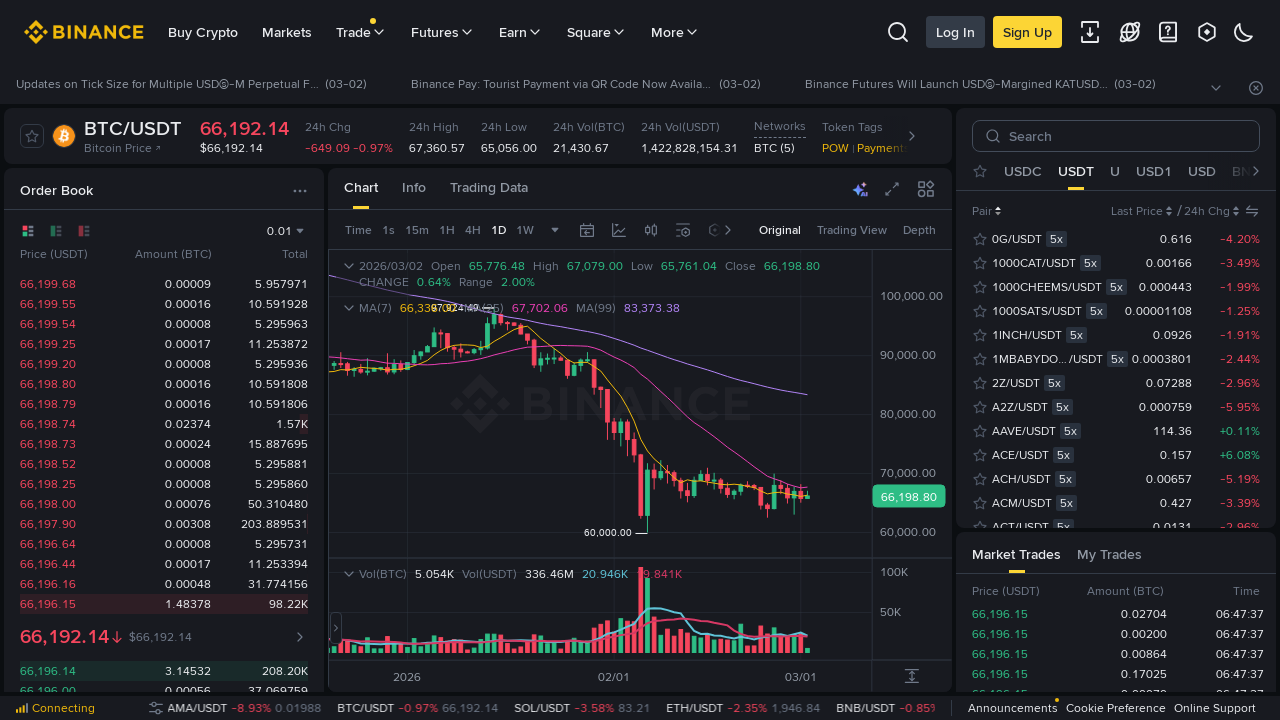

Navigated to Binance BTC/USDT trading page
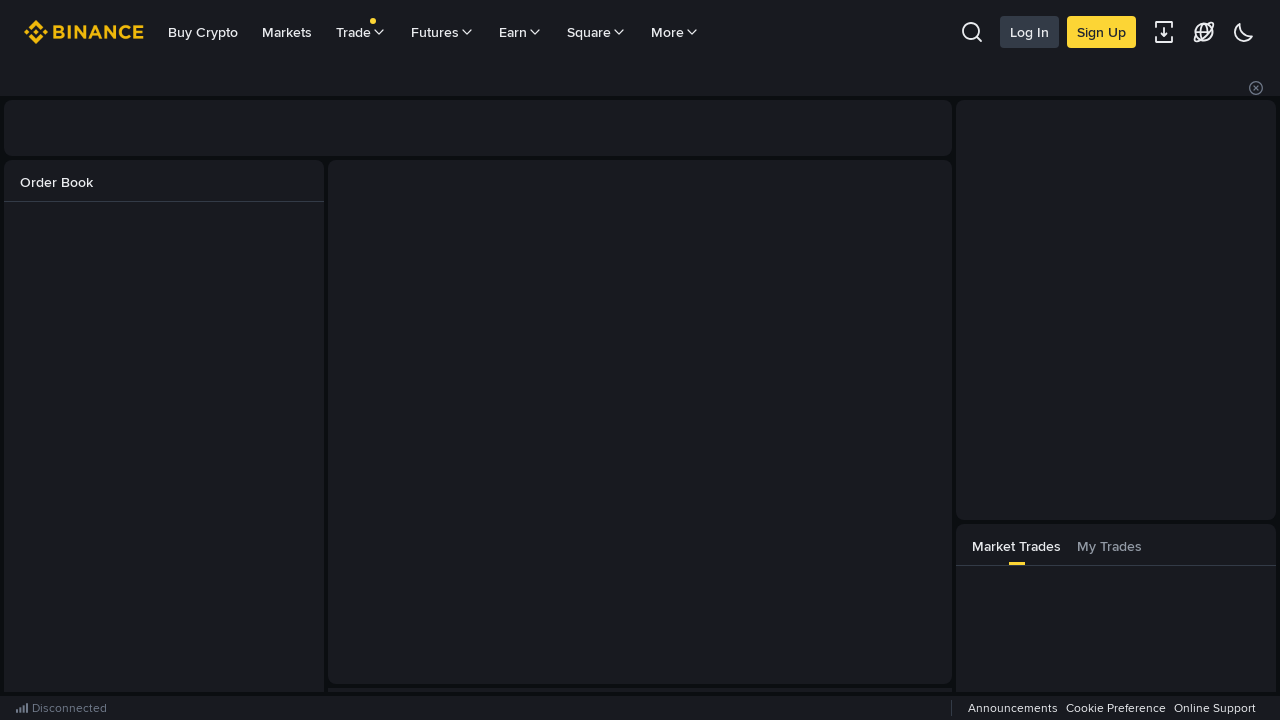

Price element loaded successfully
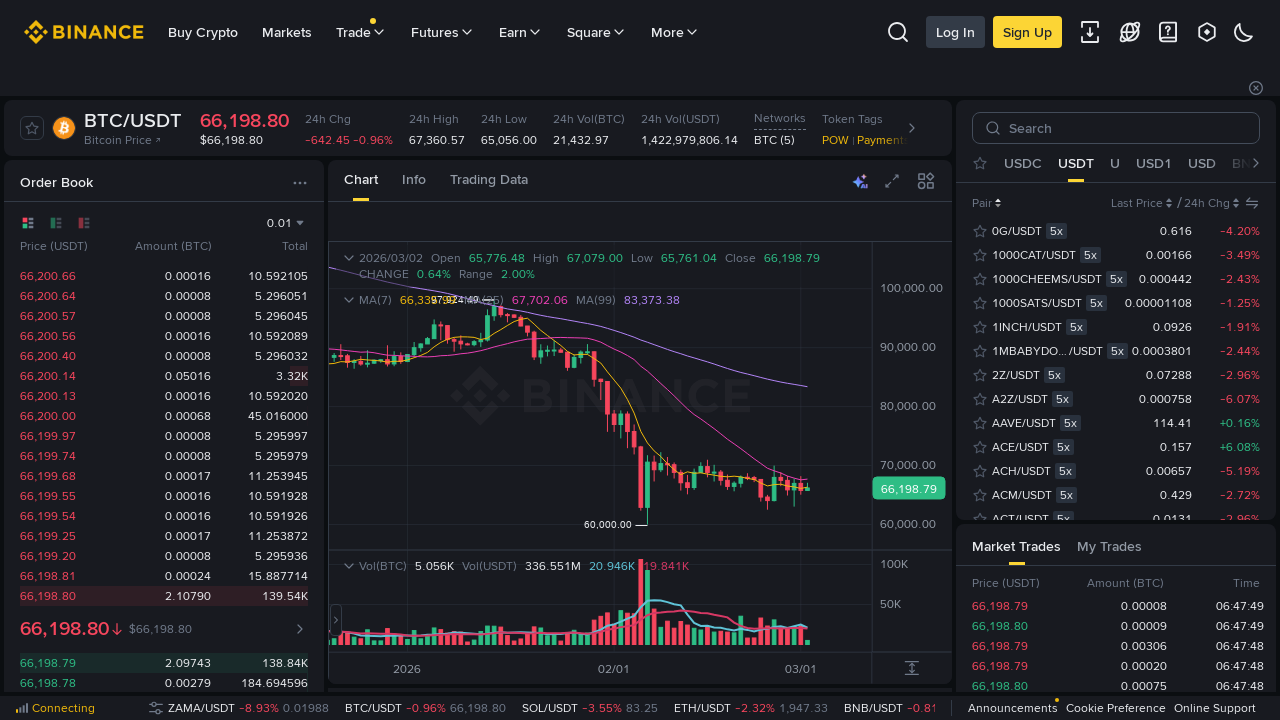

Verified that the price element is visible
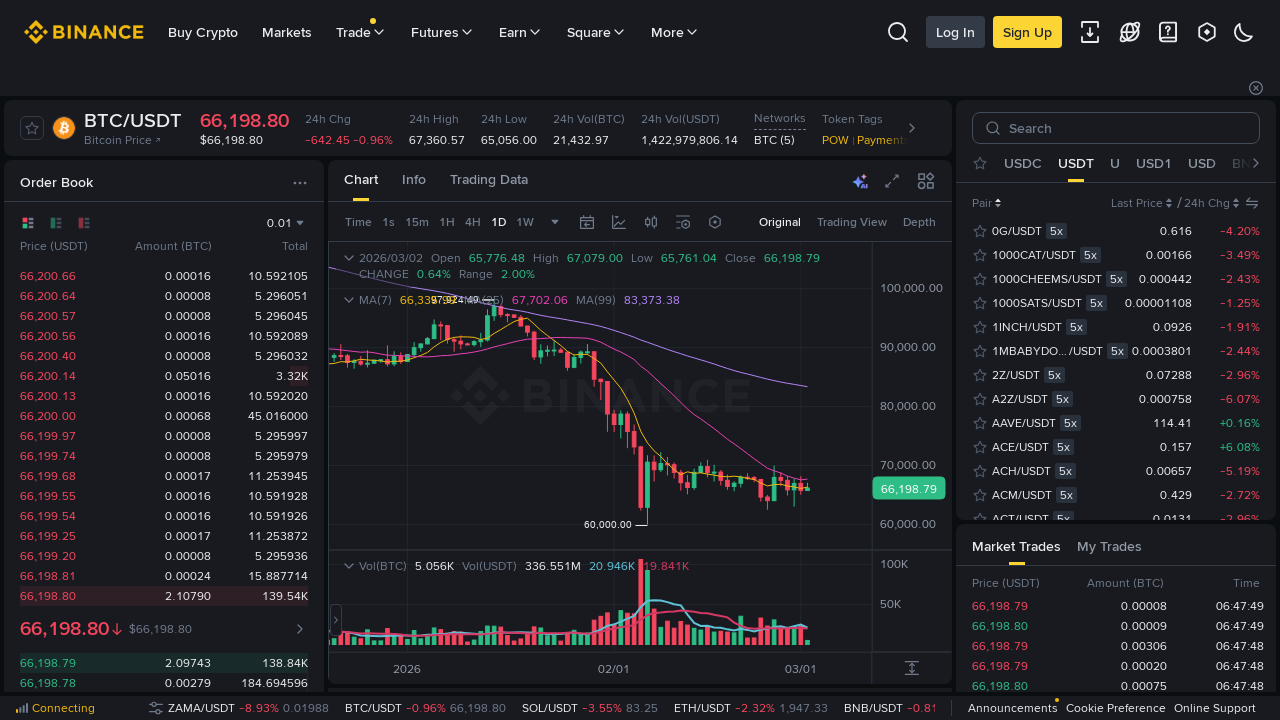

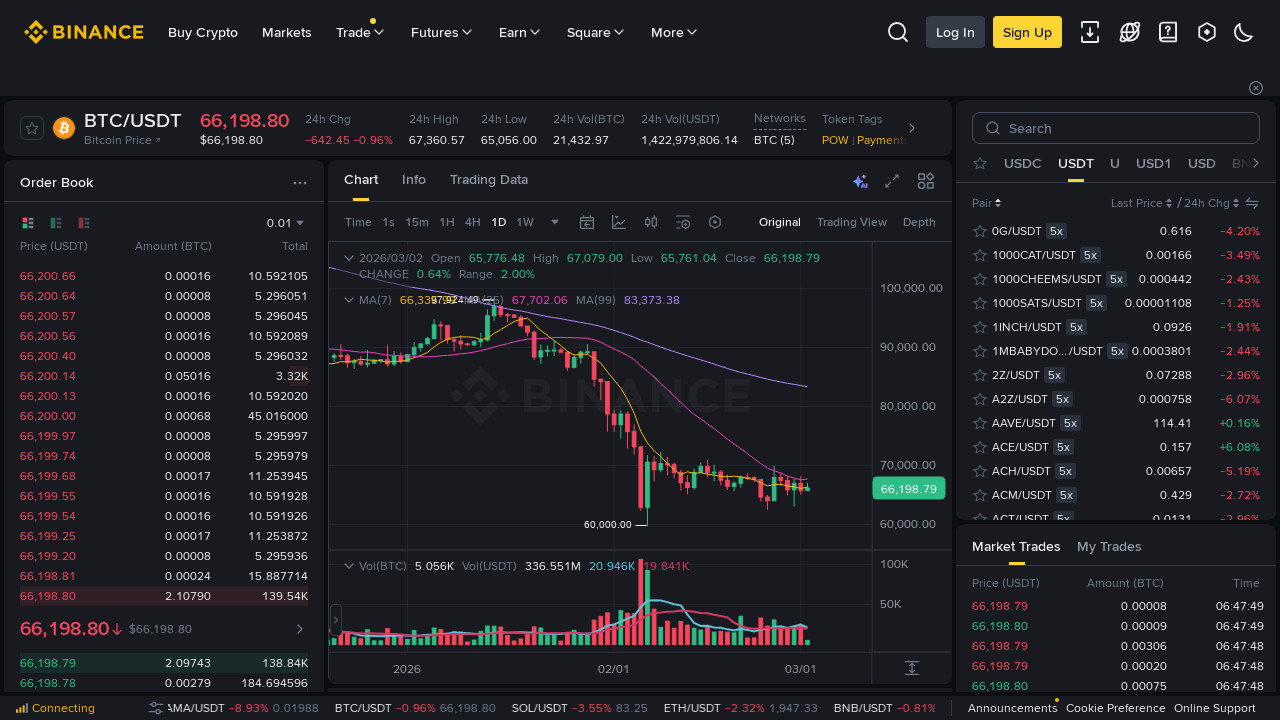